Tests checkbox functionality by checking and then unchecking a checkbox element

Starting URL: https://the-internet.herokuapp.com/checkboxes

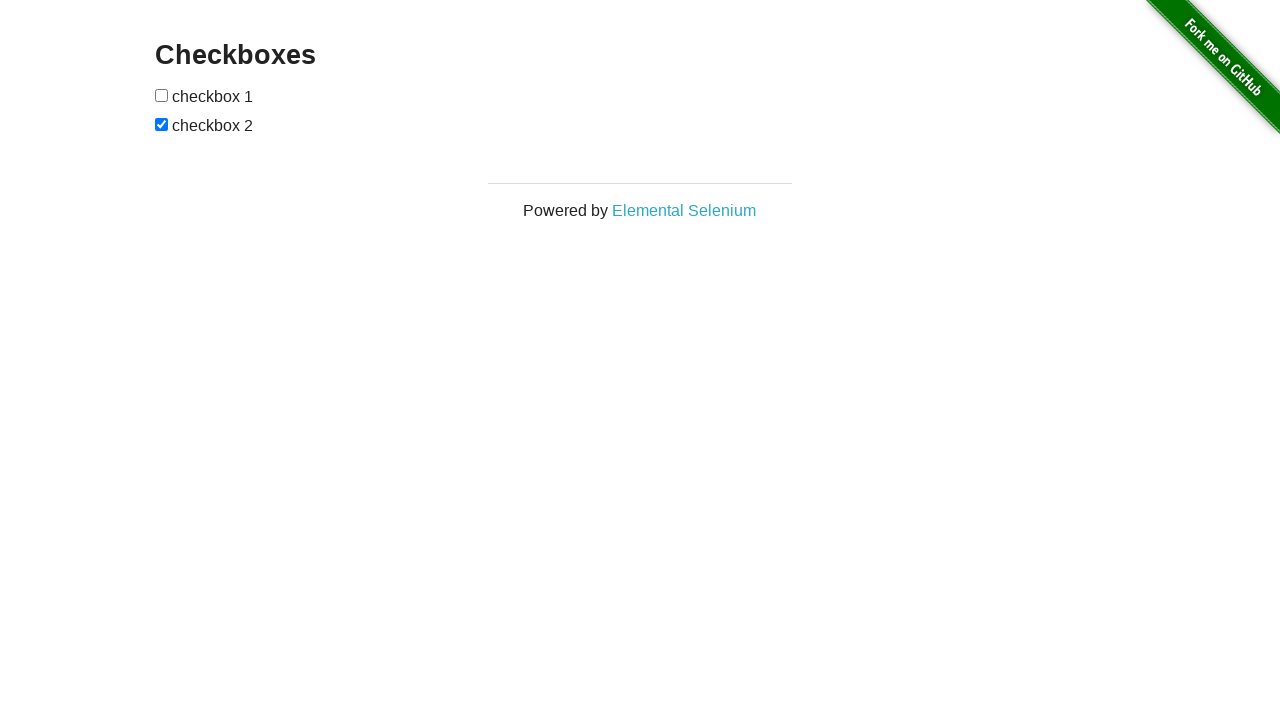

Located the first checkbox element
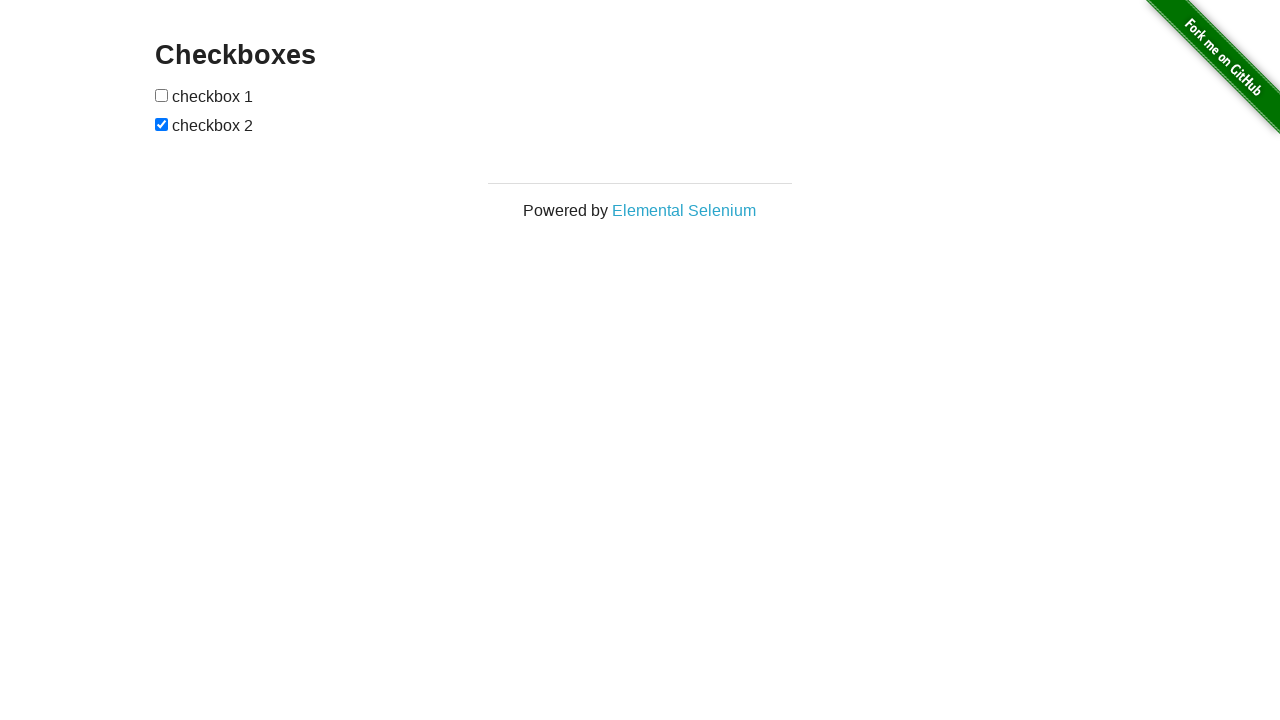

Checked the first checkbox at (162, 95) on #checkboxes>input:nth-child(1)
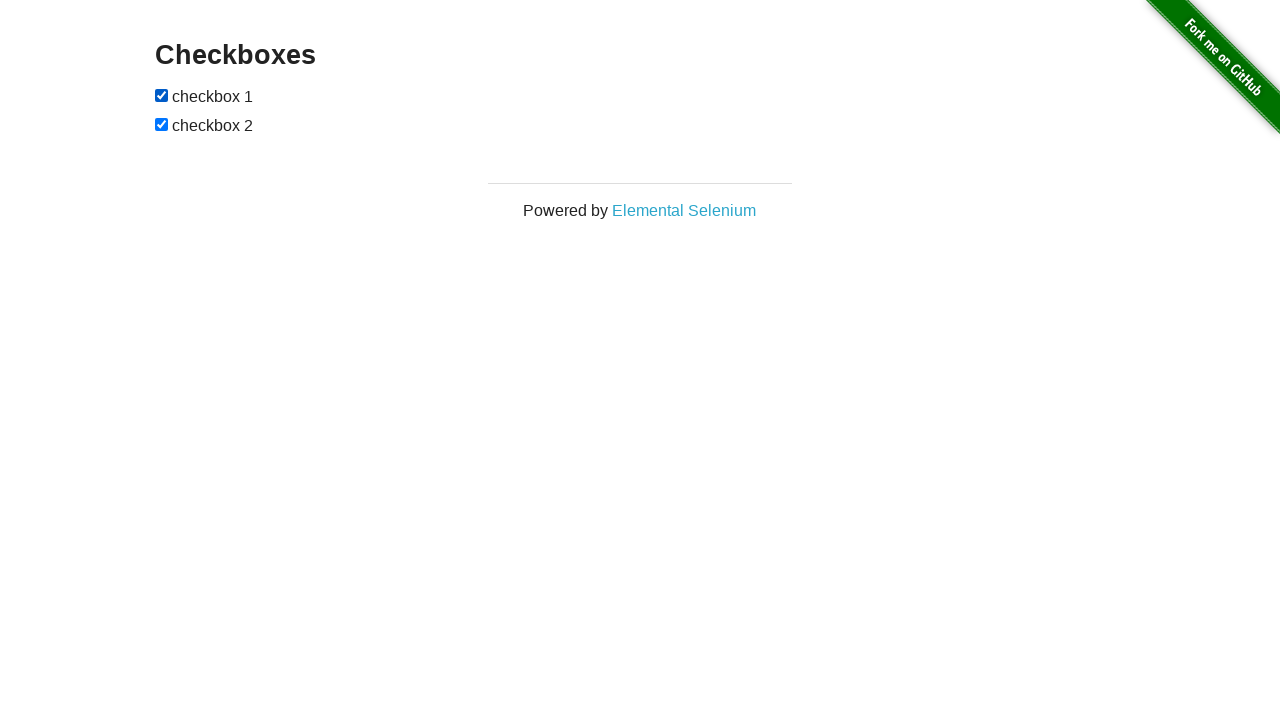

Unchecked the first checkbox at (162, 95) on #checkboxes>input:nth-child(1)
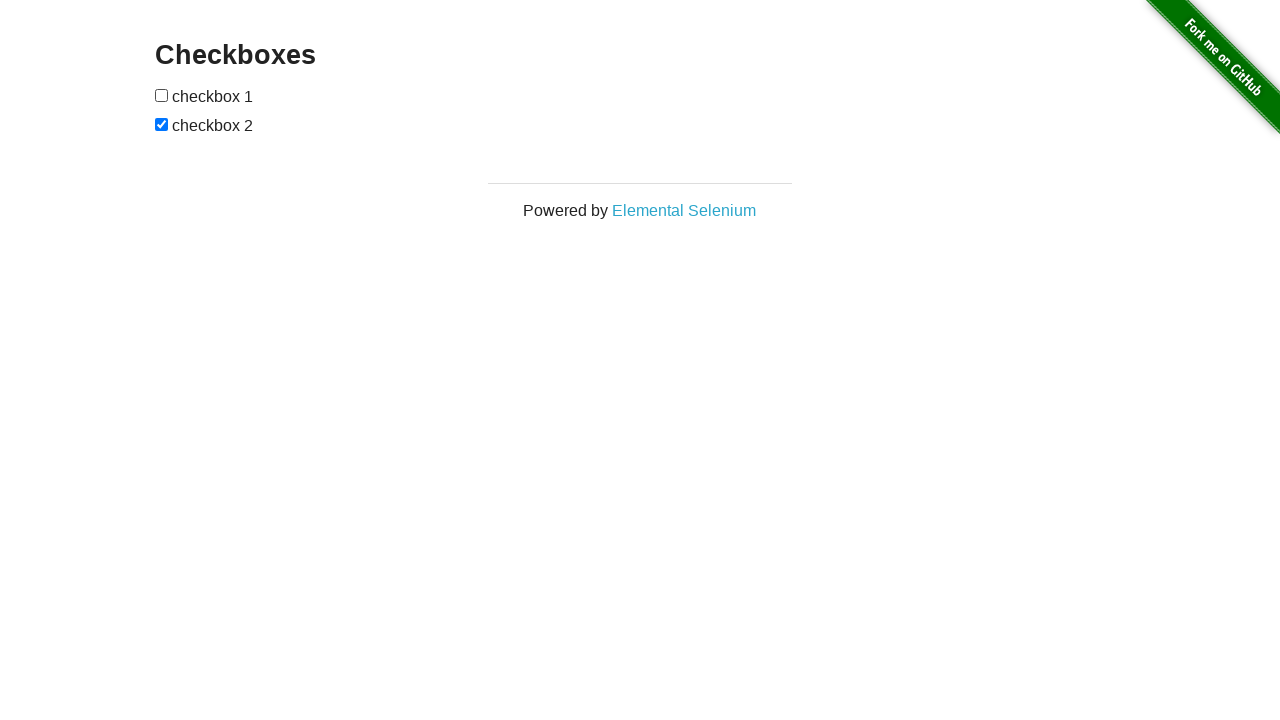

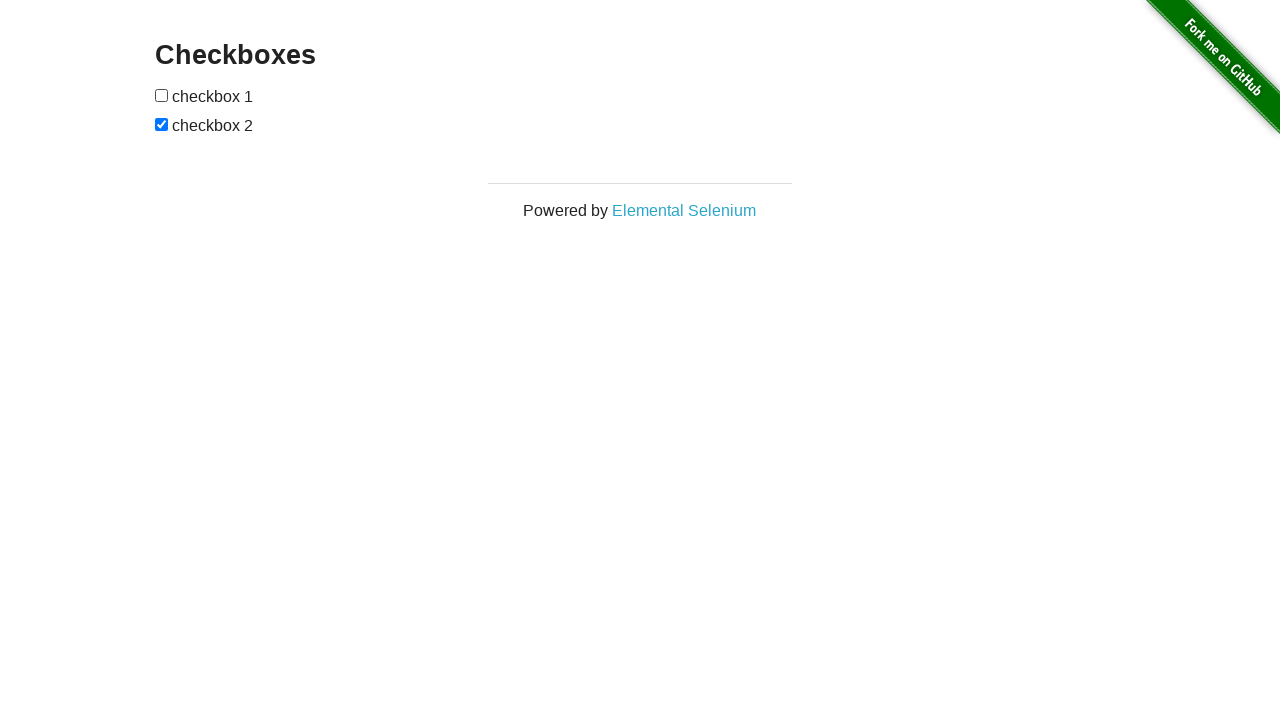